Tests multi-window handling by clicking a link that opens a new browser window, then iterates through all windows and closes specific ones based on their title.

Starting URL: https://opensource-demo.orangehrmlive.com/web/index.php/auth/login

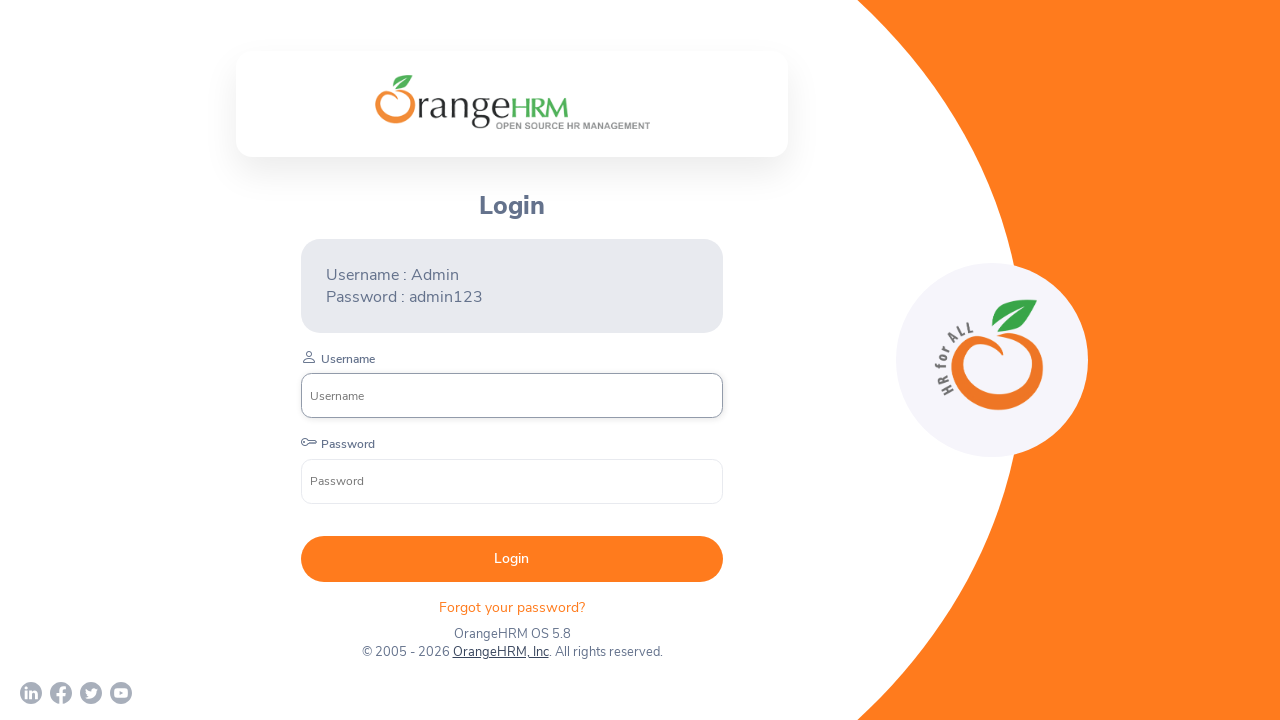

Waited for OrangeHRM, Inc link selector to load
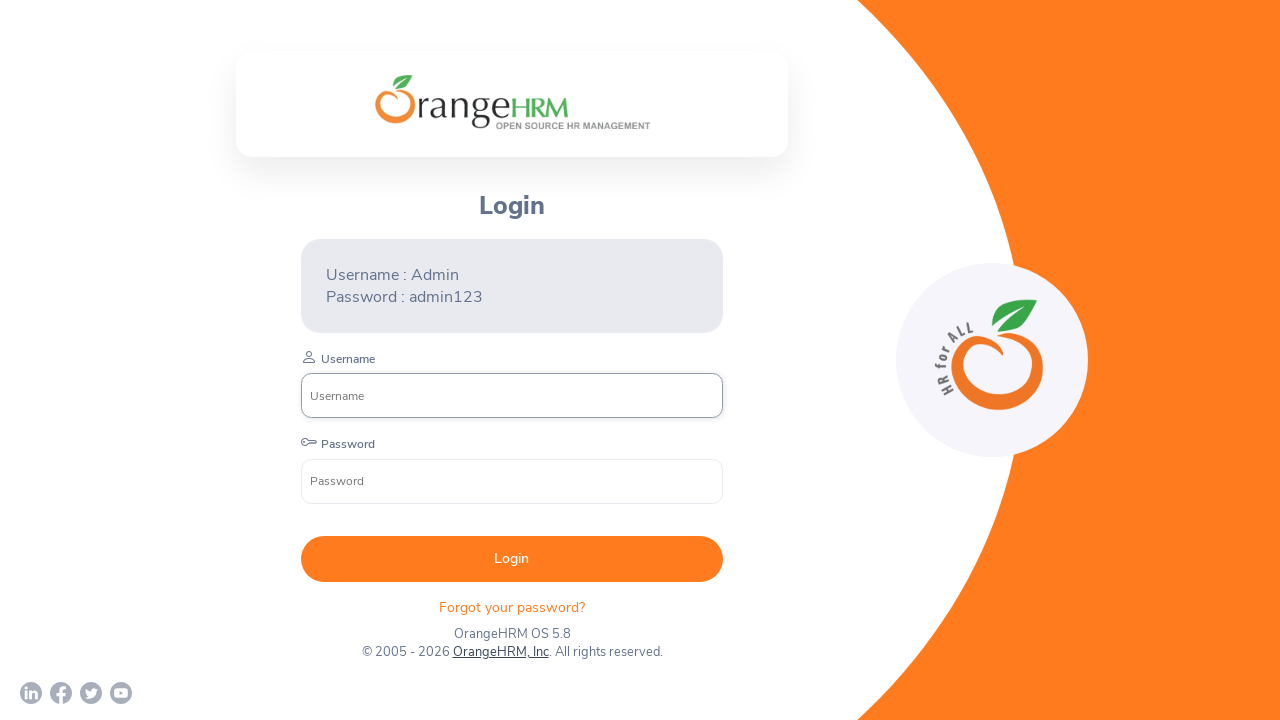

Clicked on OrangeHRM, Inc link to open new window at (500, 652) on xpath=//a[normalize-space()='OrangeHRM, Inc']
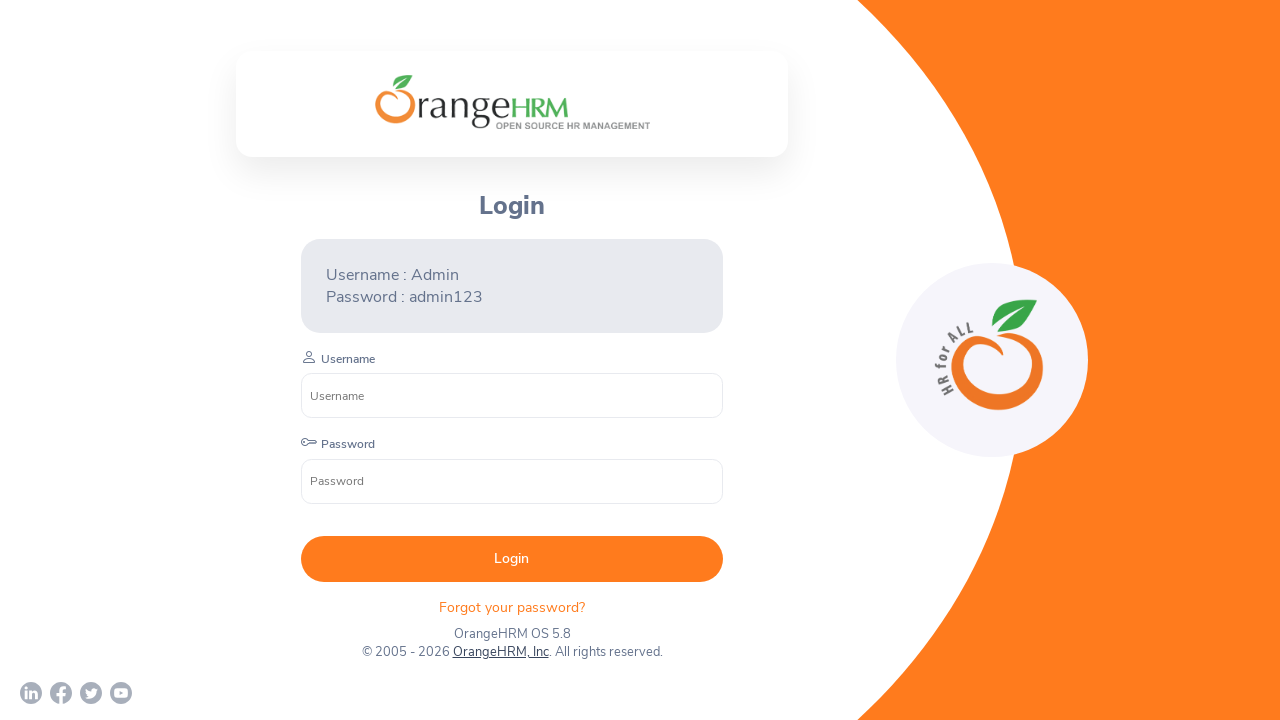

Captured new page/window that was opened
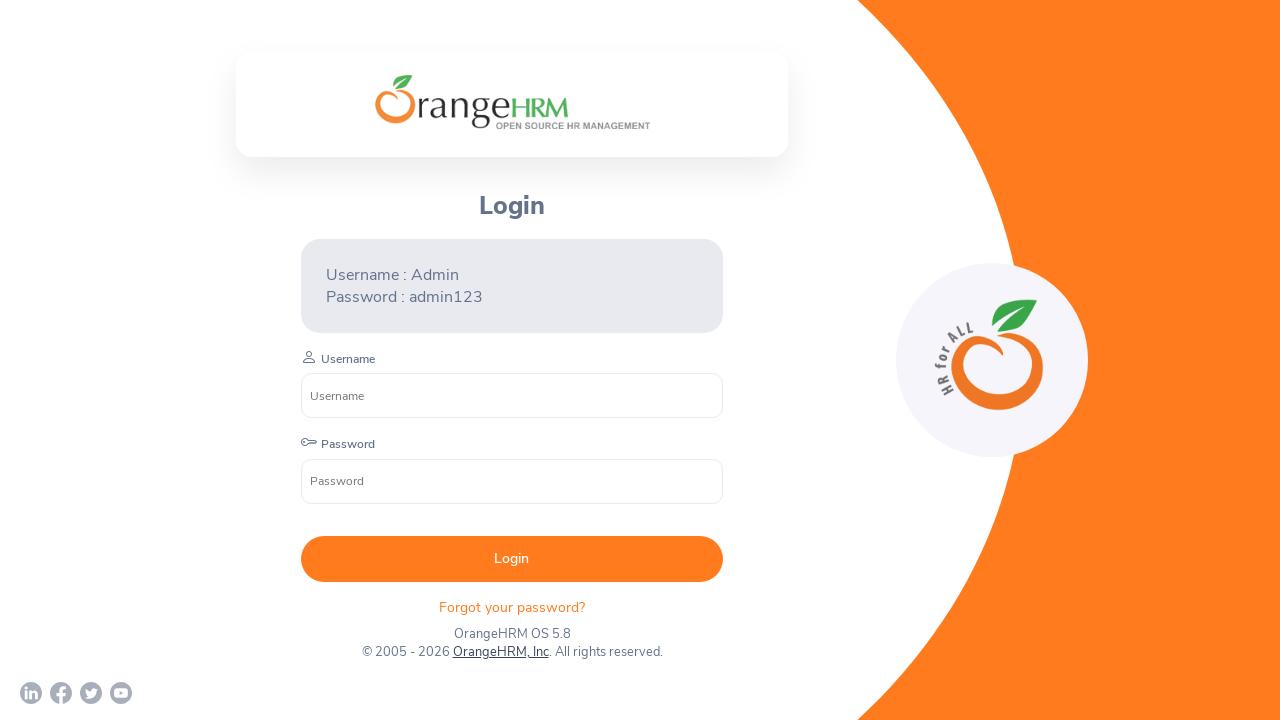

New page loaded completely
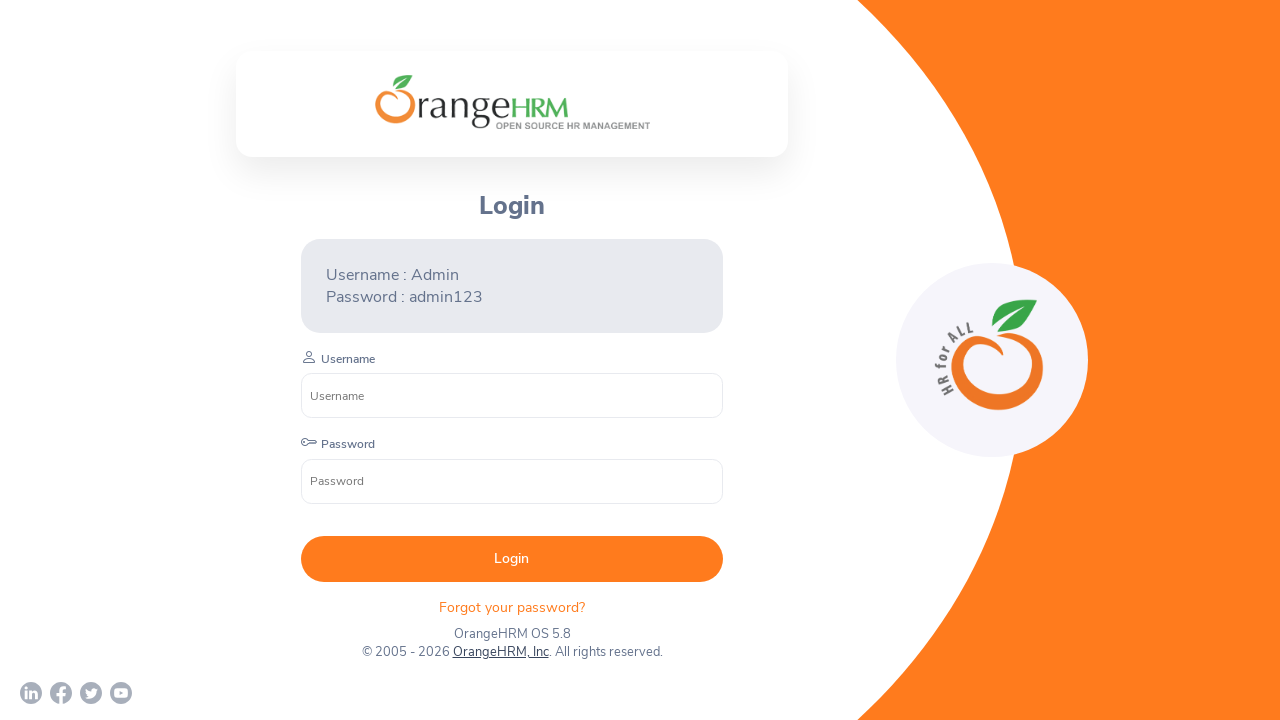

Retrieved all open pages from context
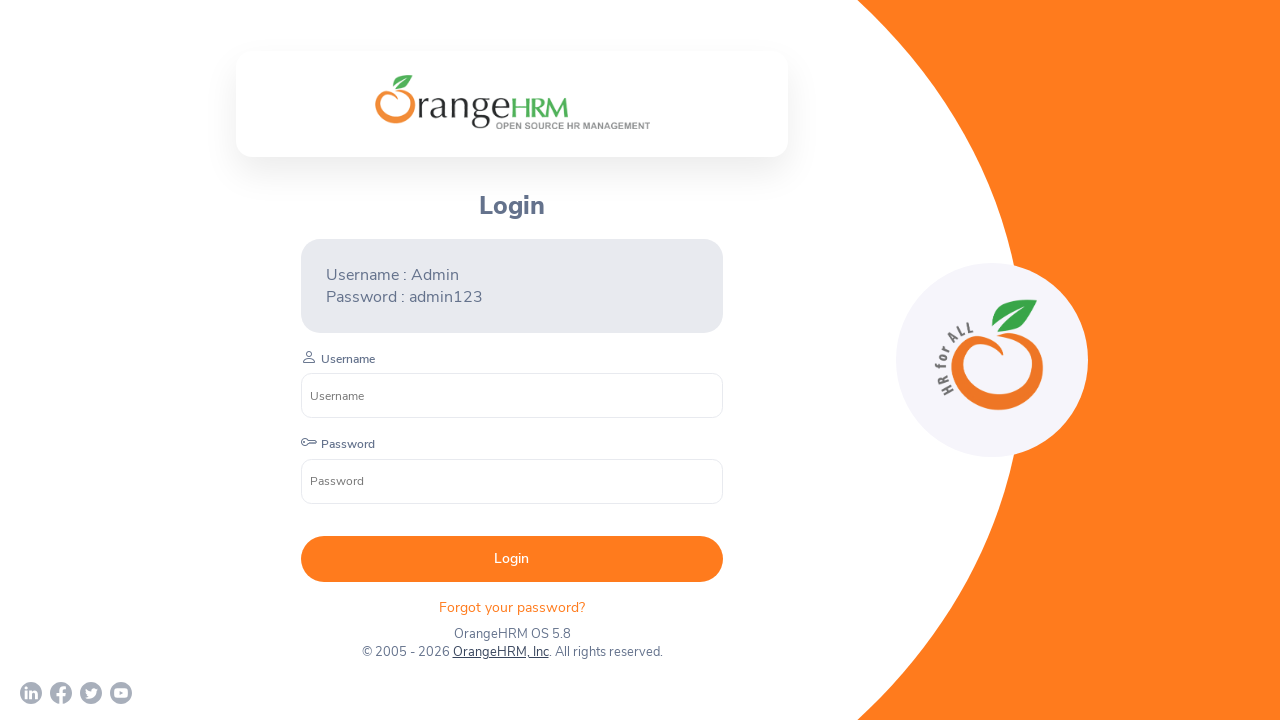

Retrieved page title: 'OrangeHRM'
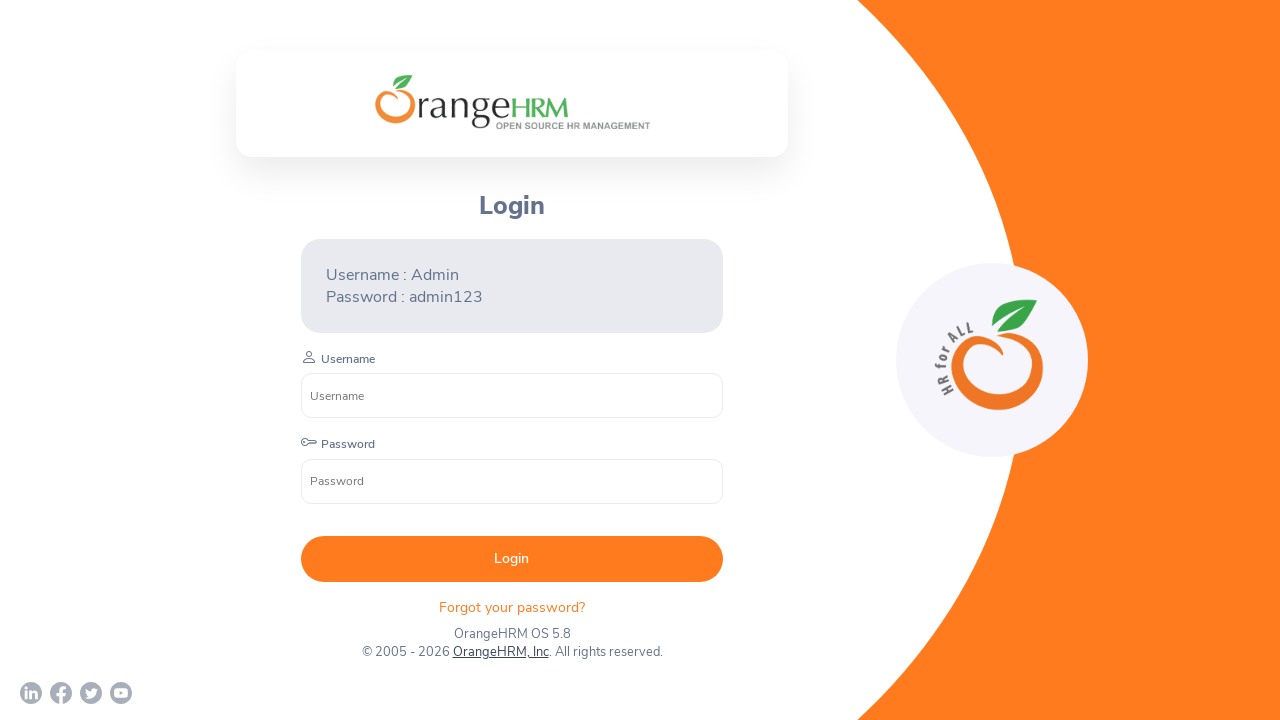

Retrieved page title: 'Human Resources Management Software | HRMS | OrangeHRM'
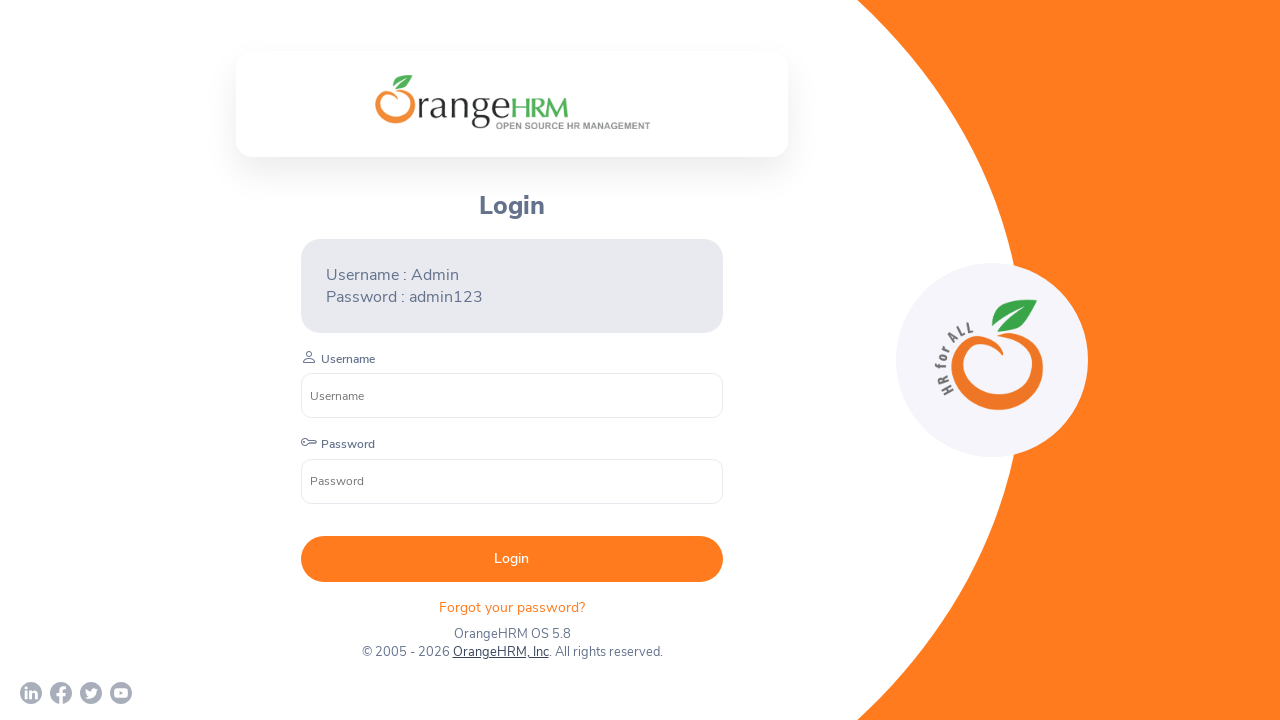

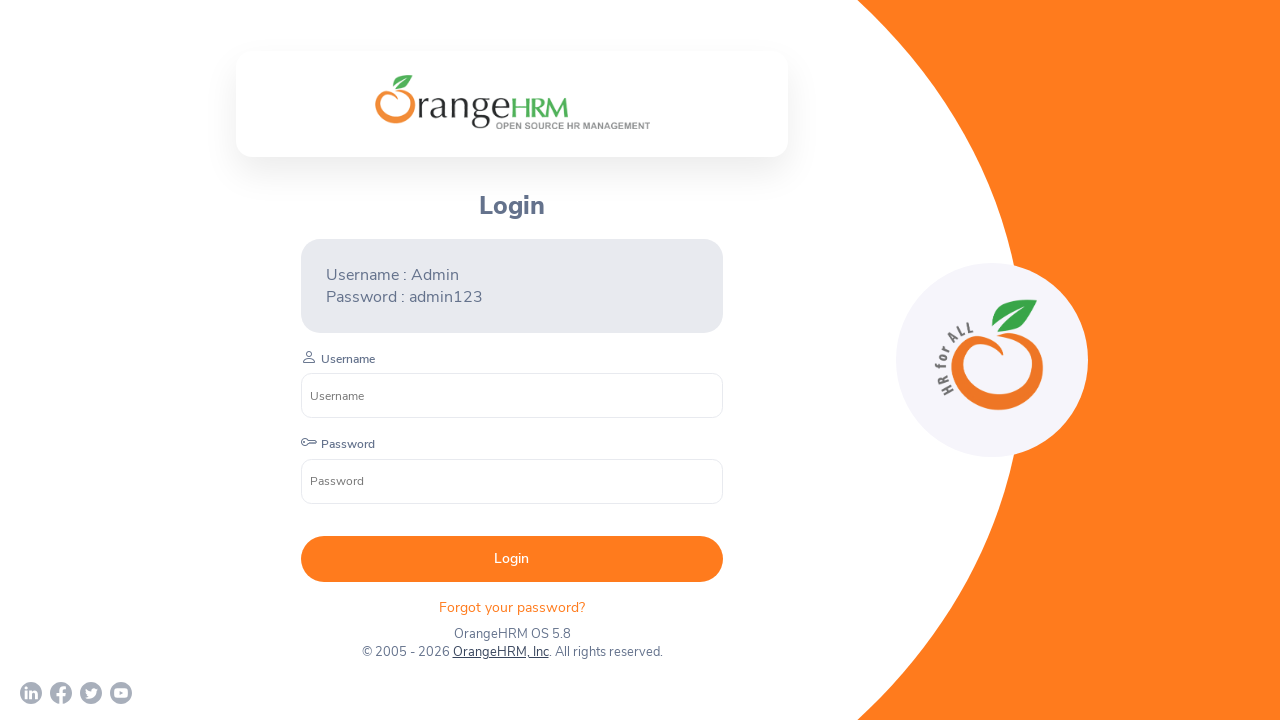